Tests navigation to the Certifications section via hamburger menu

Starting URL: https://hammadrashid1997.github.io/Portfolio/

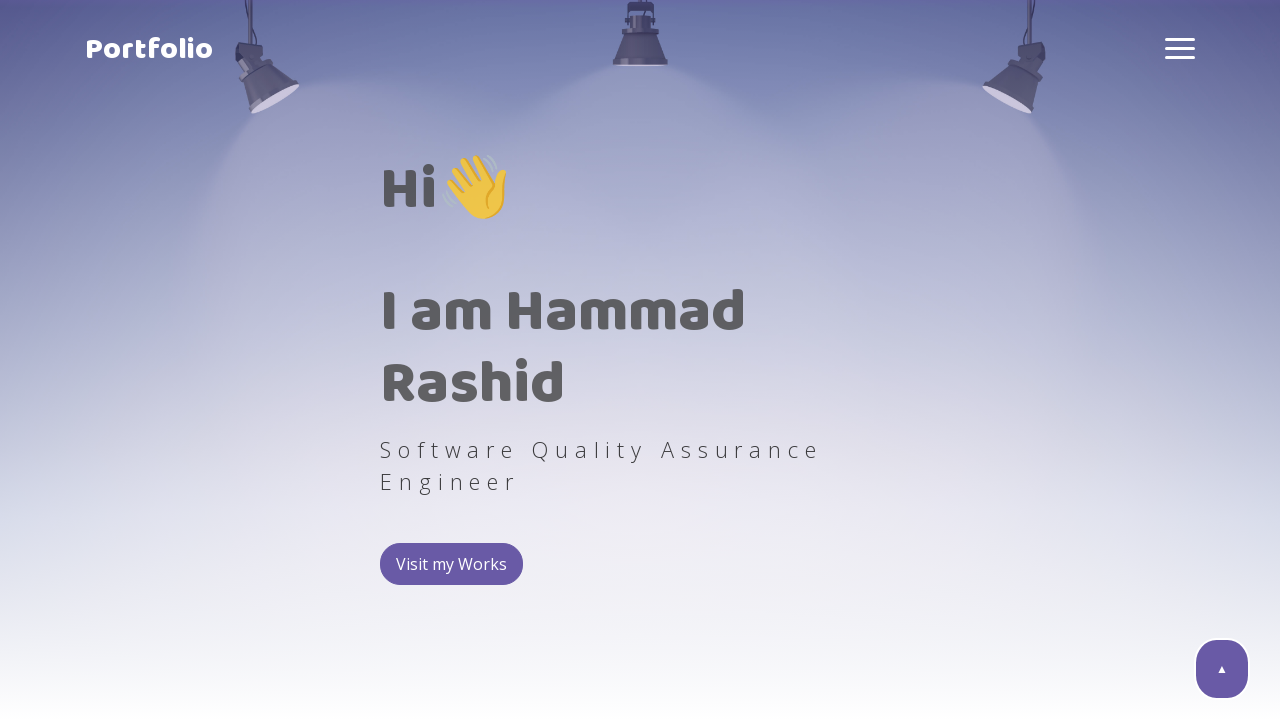

Clicked hamburger menu box to open navigation at (1180, 48) on .hamburger-box
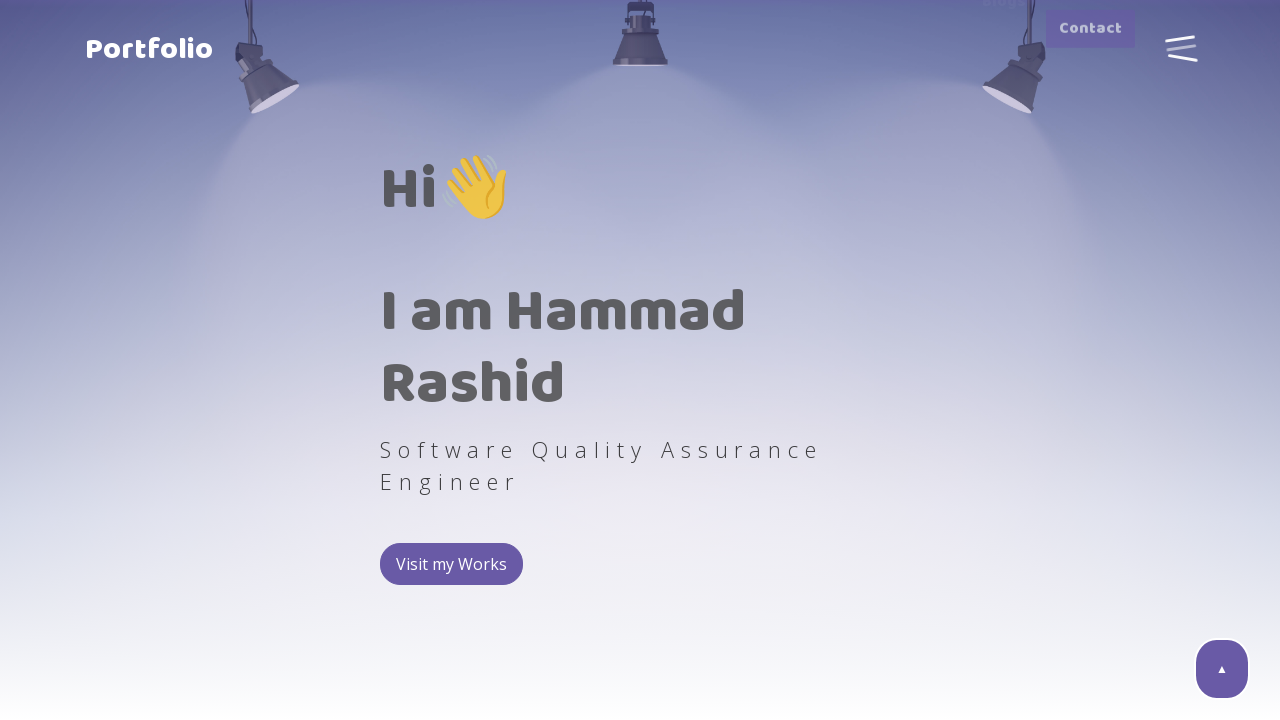

Hamburger menu opened and active state confirmed
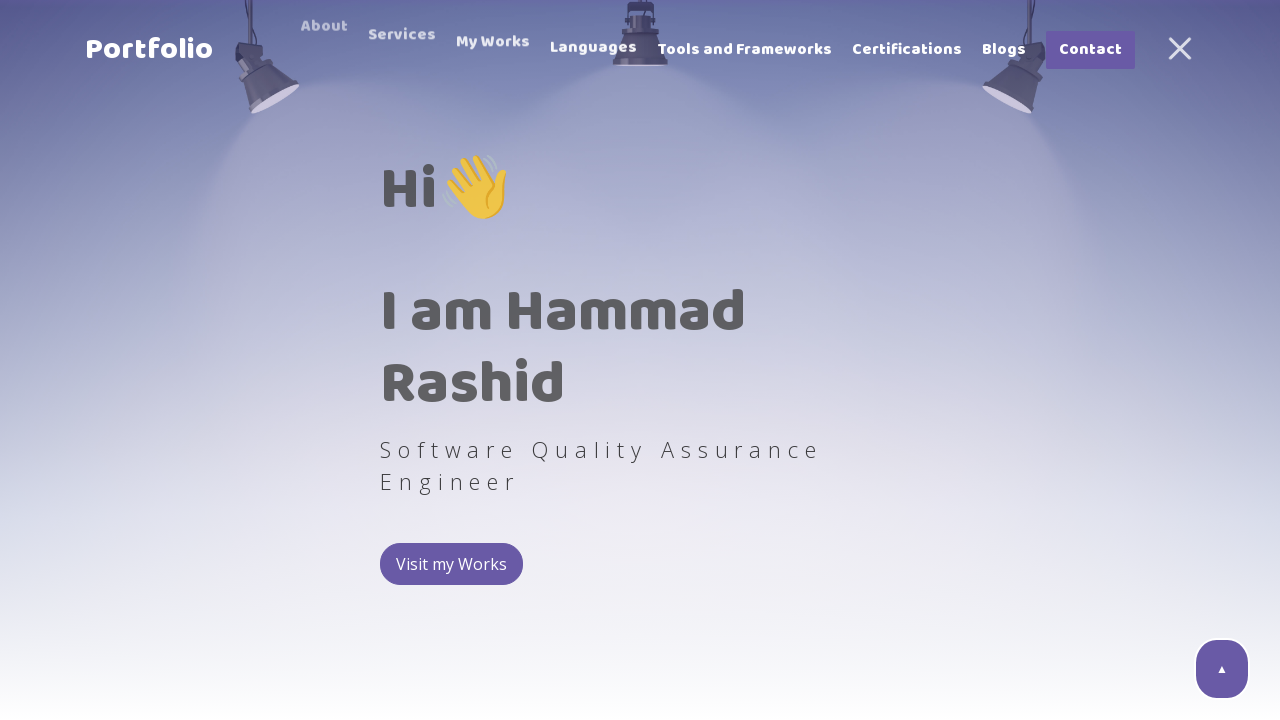

Clicked Certifications link in hamburger menu at (907, 50) on .link >> internal:has-text="Certifications"i
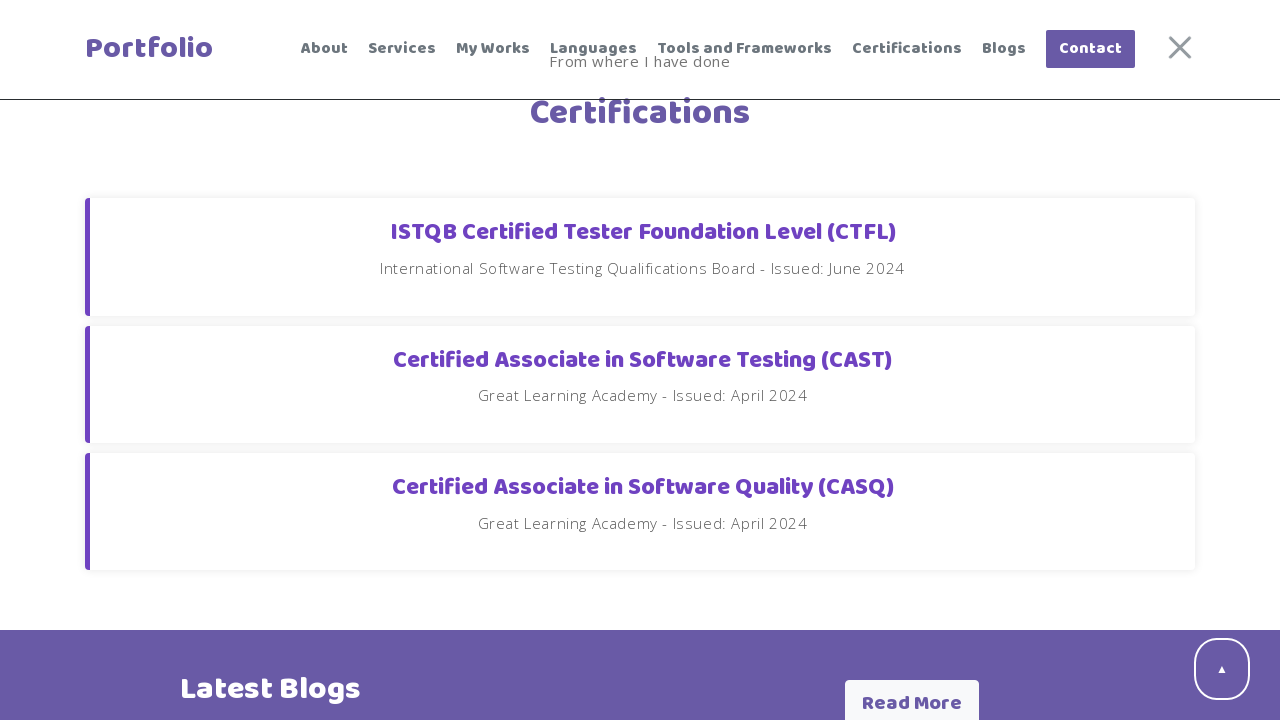

Certifications section loaded and is visible on page
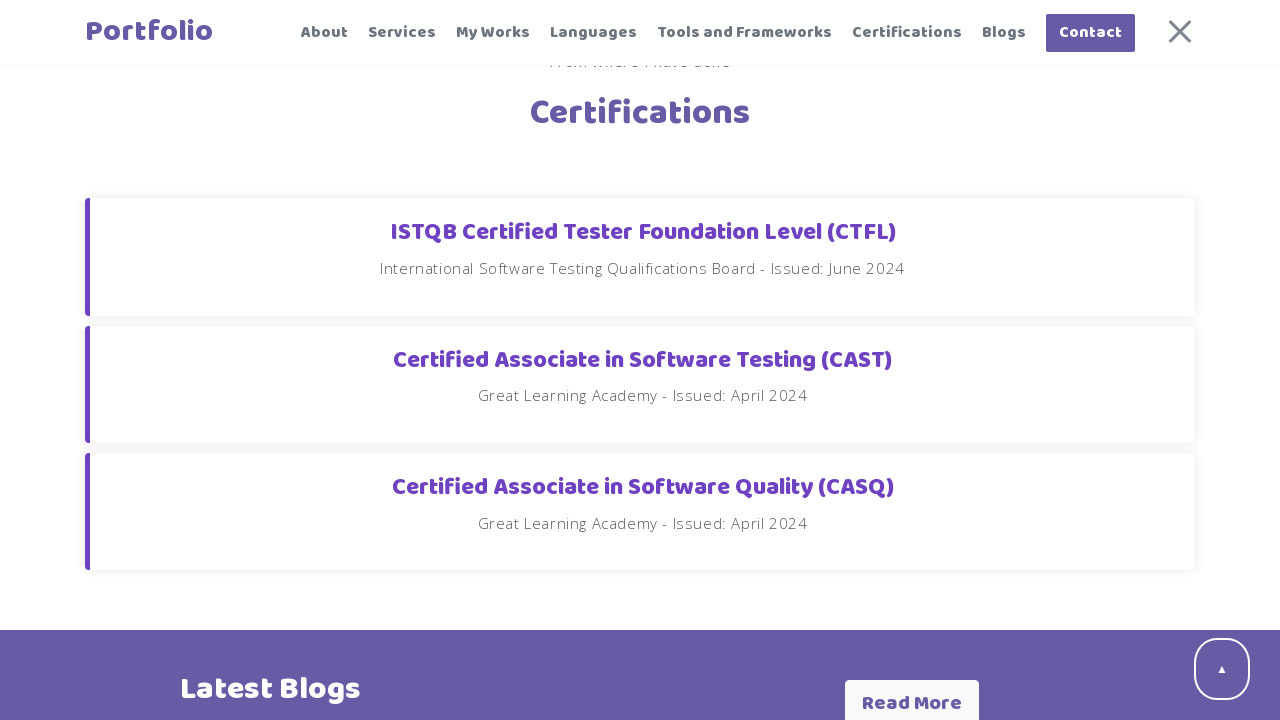

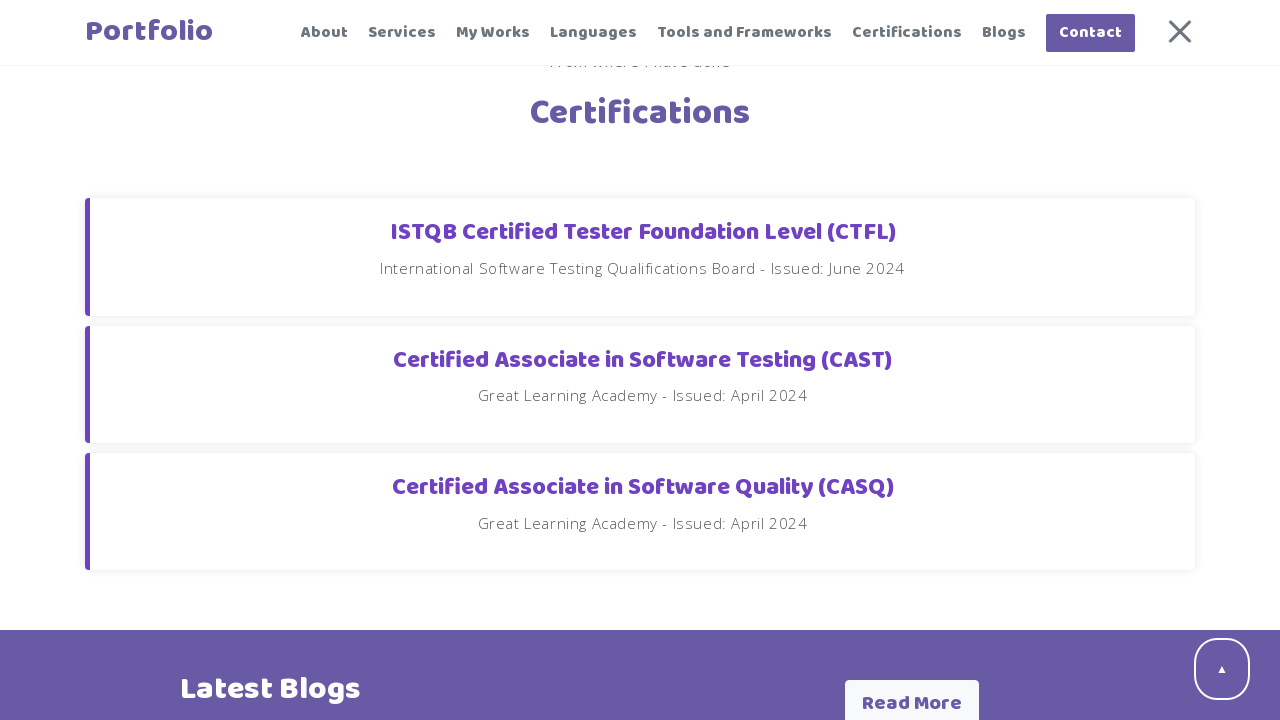